Tests sign-up validation by entering a short password and verifying the password length error message

Starting URL: https://www.demoblaze.com/index.html

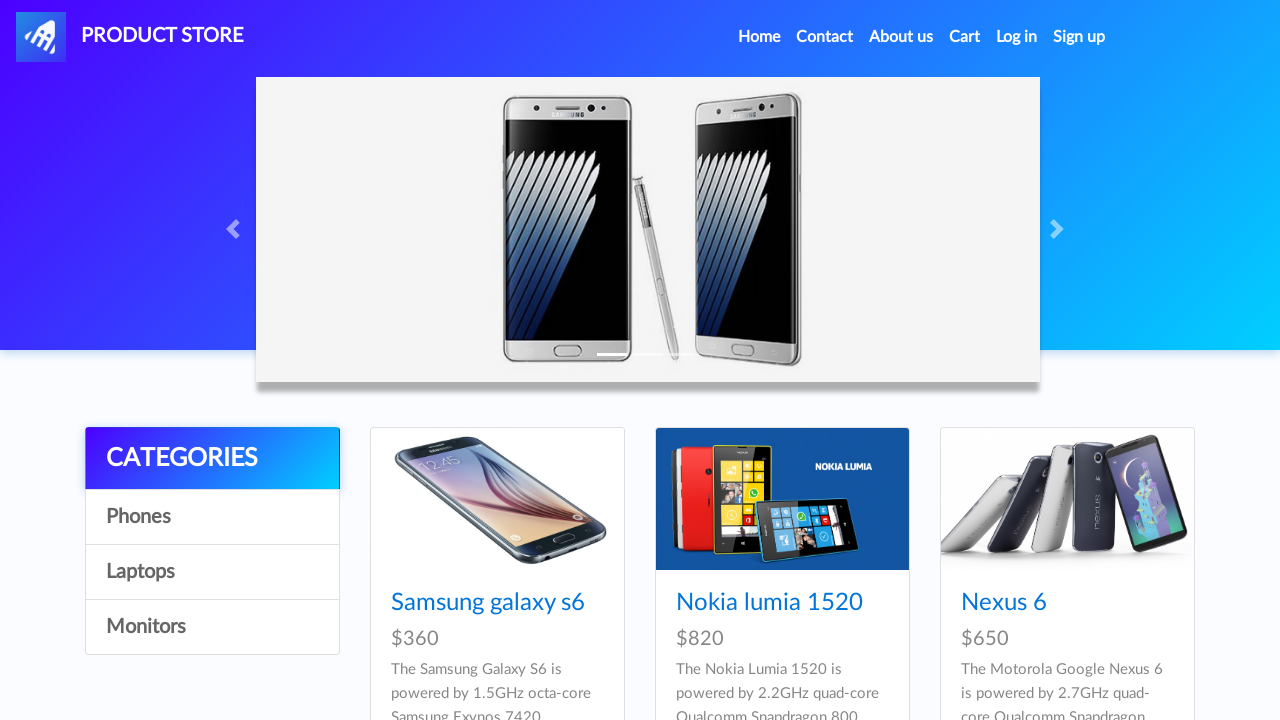

Clicked Sign Up button to open the sign-up form at (1079, 37) on #signin2
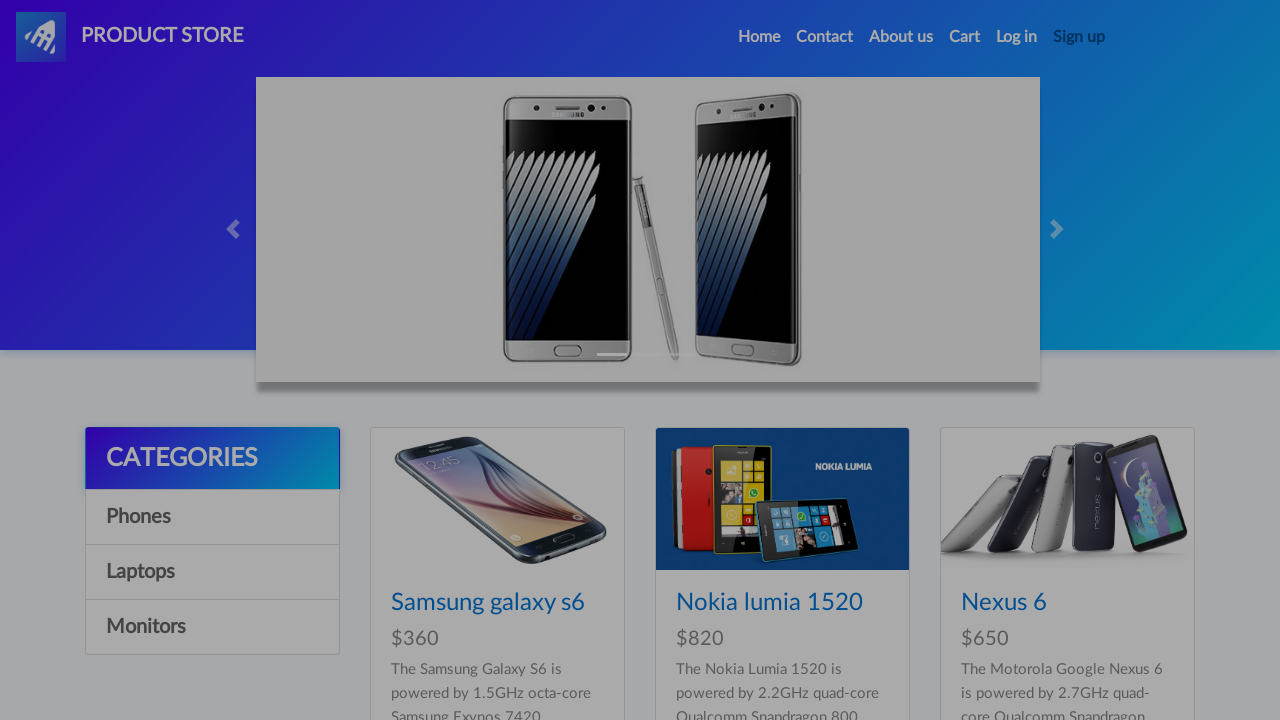

Sign-up modal appeared with username field visible
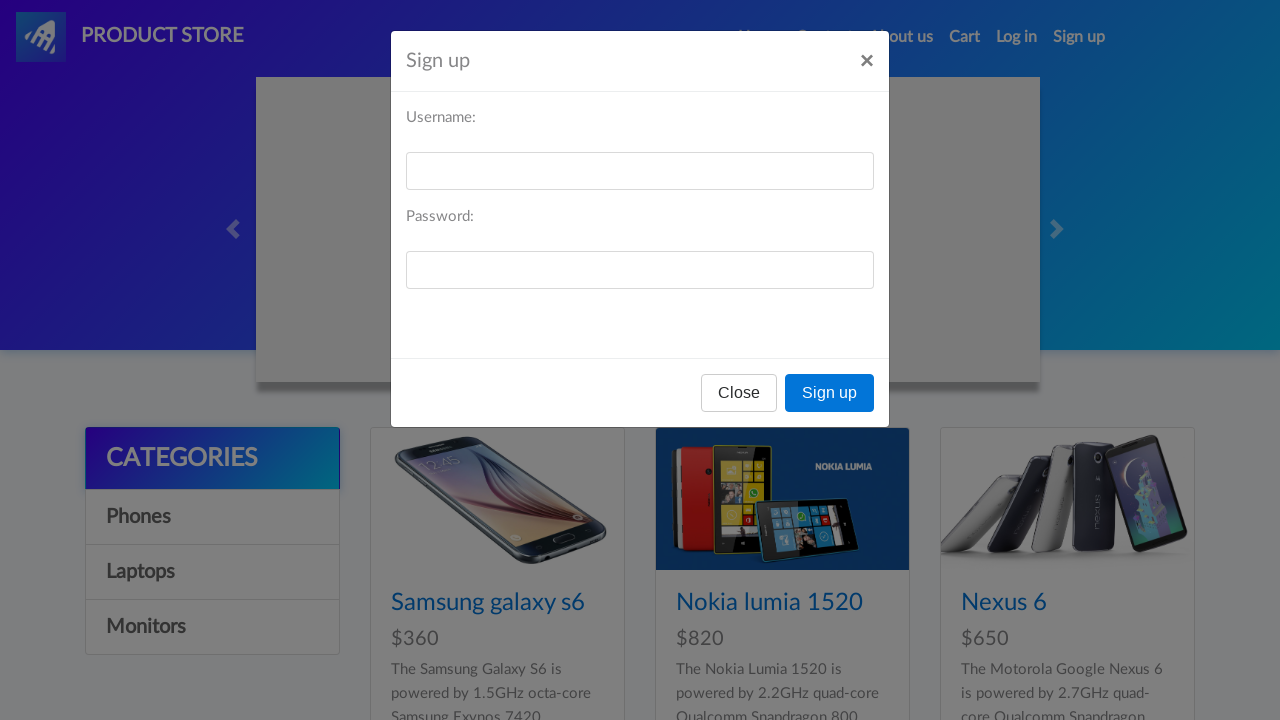

Filled username field with 'userTestt' on #sign-username
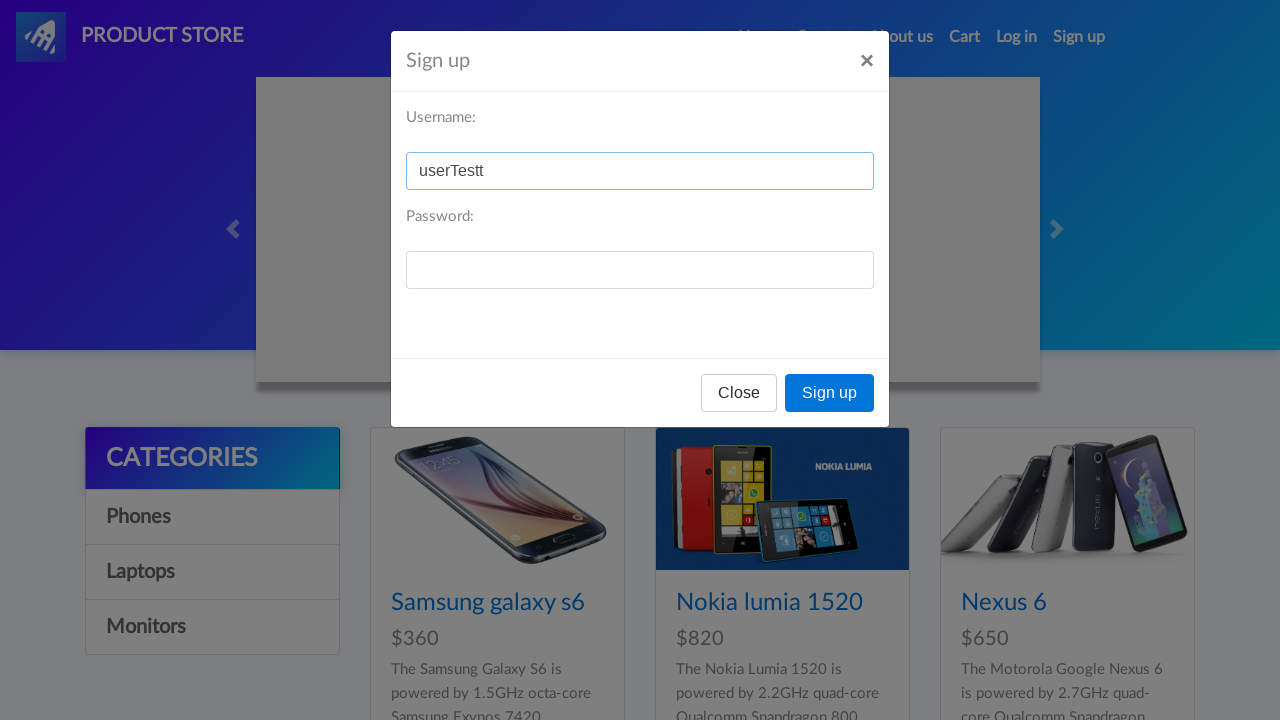

Filled password field with short password '1' on #sign-password
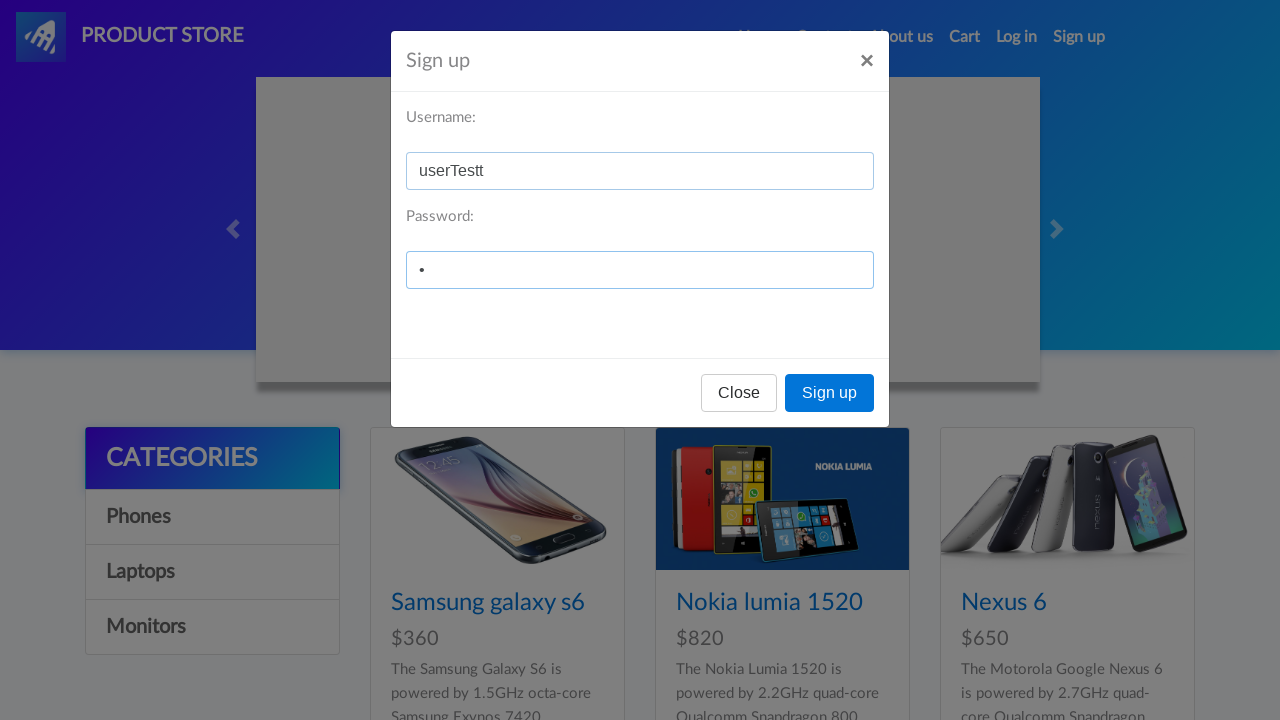

Clicked Sign Up button to submit the form at (830, 393) on button:text('Sign up')
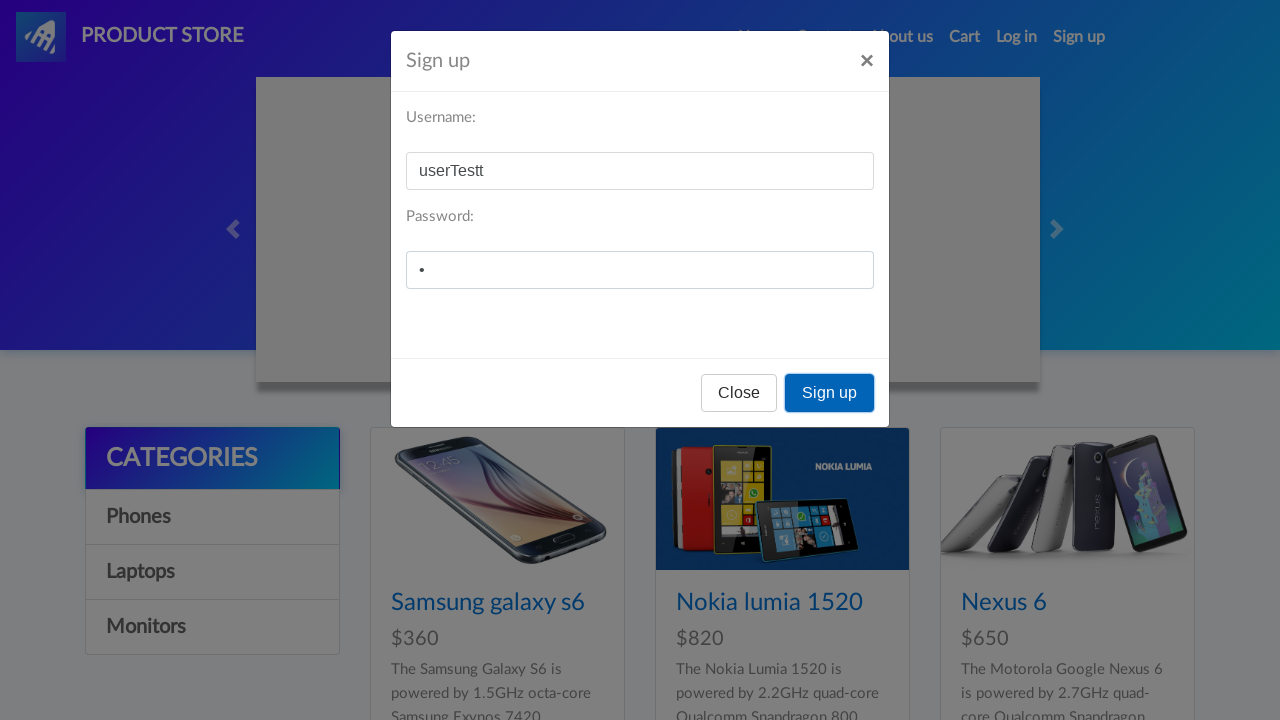

Set up dialog handler to accept alerts
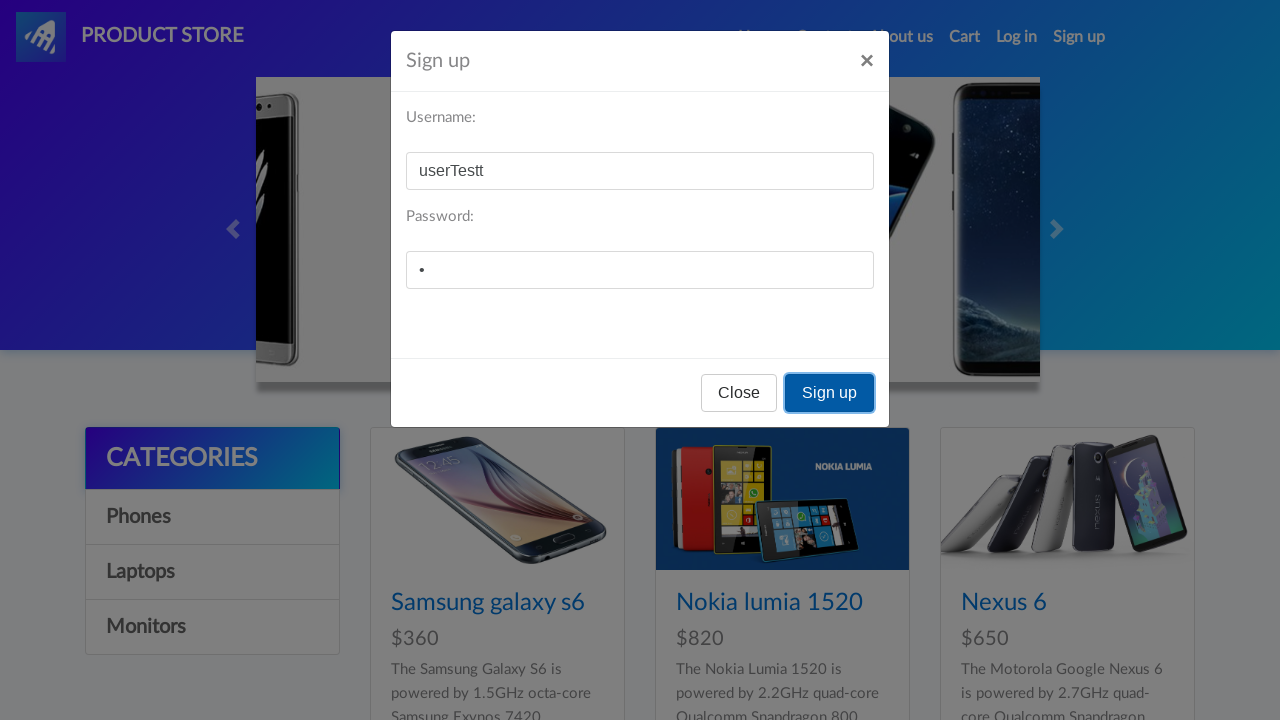

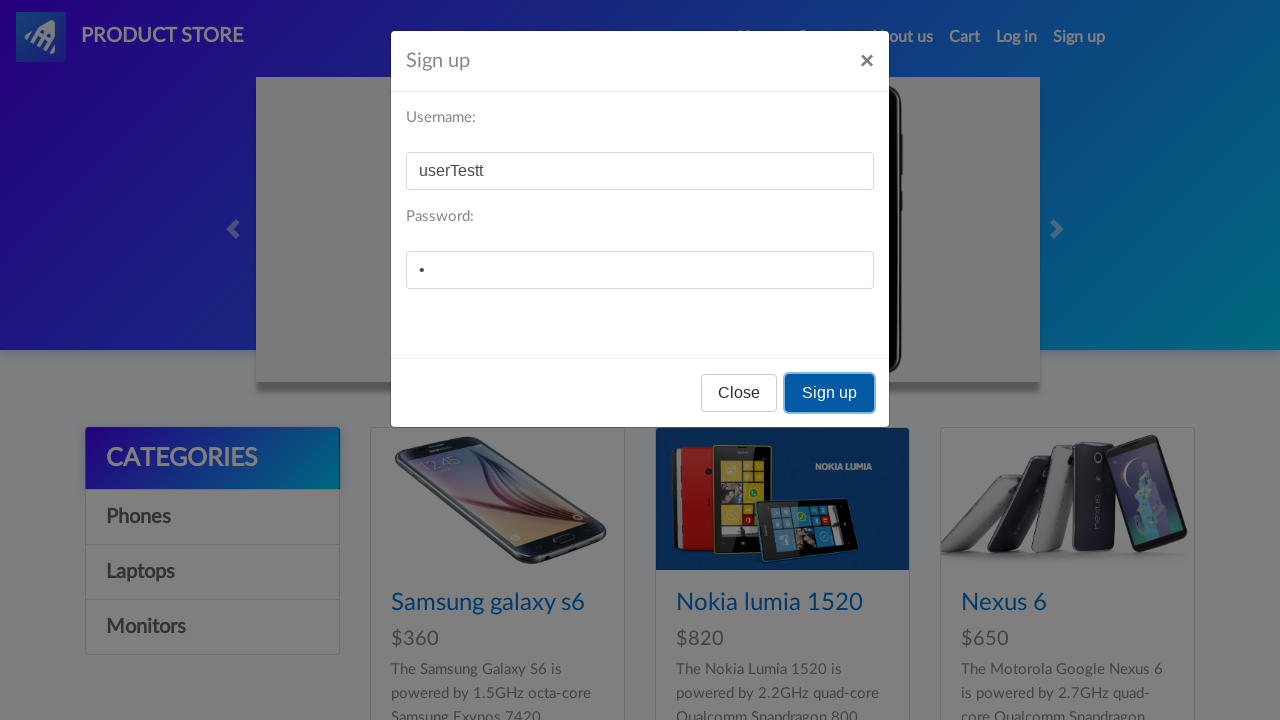